Navigates to the 99 Bottles of Beer lyrics page, clicks on the lyrics submenu link, and reads all paragraph elements containing the song lyrics.

Starting URL: http://www.99-bottles-of-beer.net/lyrics.html

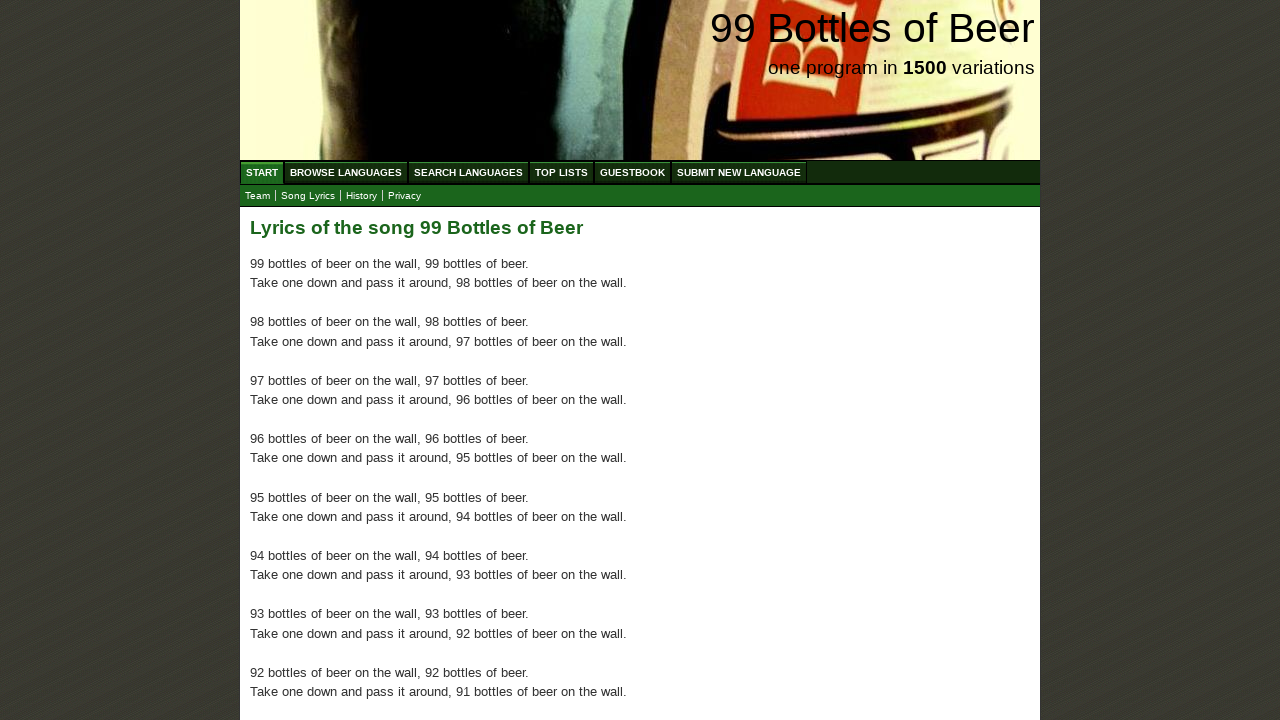

Navigated to 99 Bottles of Beer lyrics page
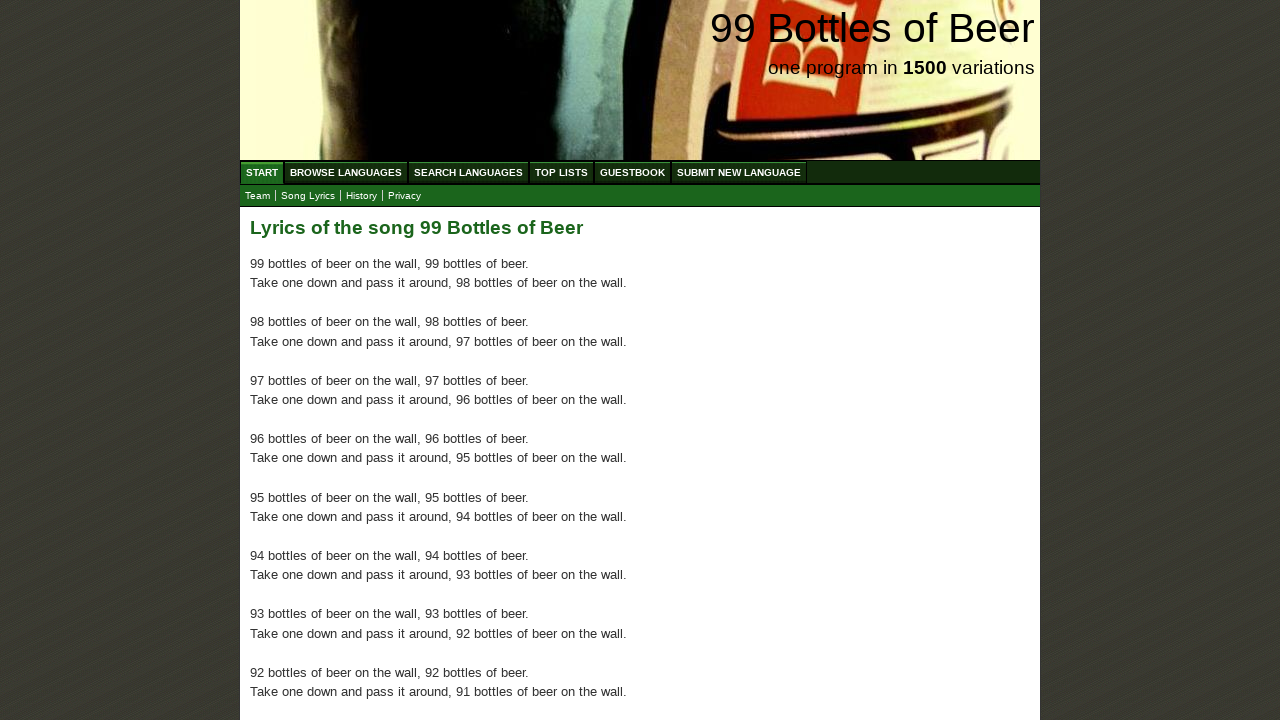

Clicked on lyrics submenu link at (308, 196) on xpath=//a[@href='lyrics.html']
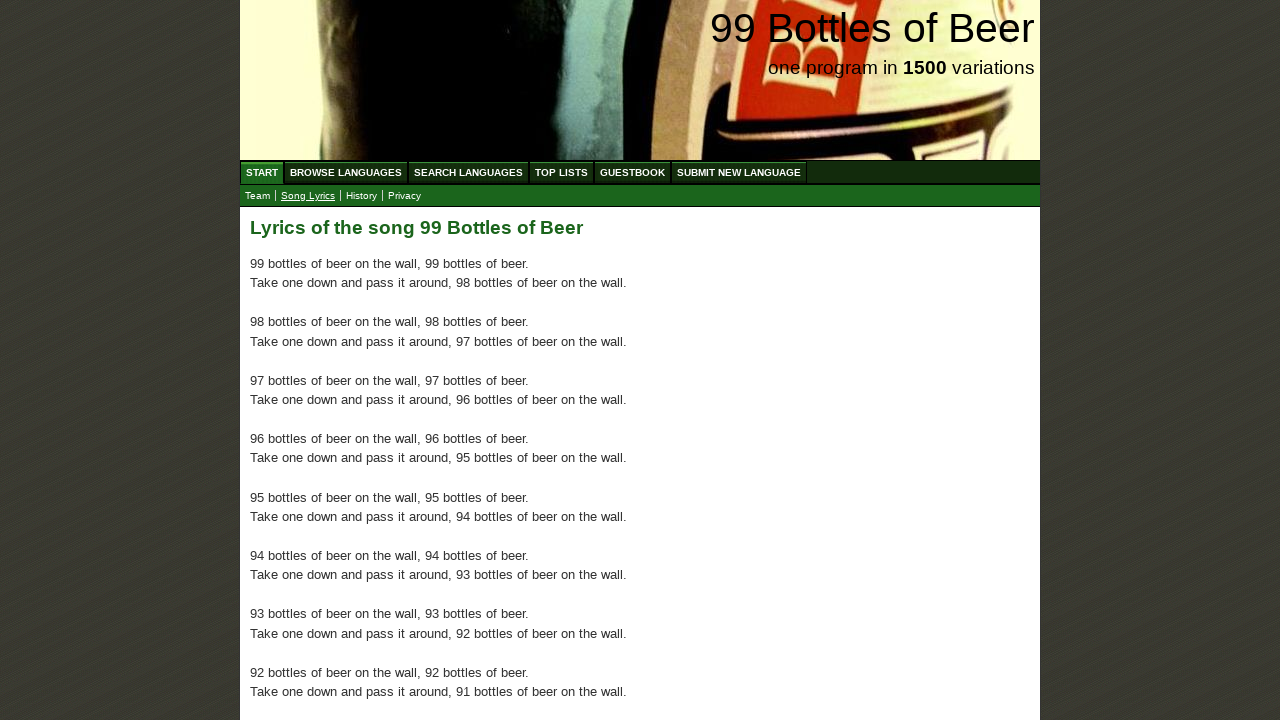

Lyrics paragraphs loaded successfully
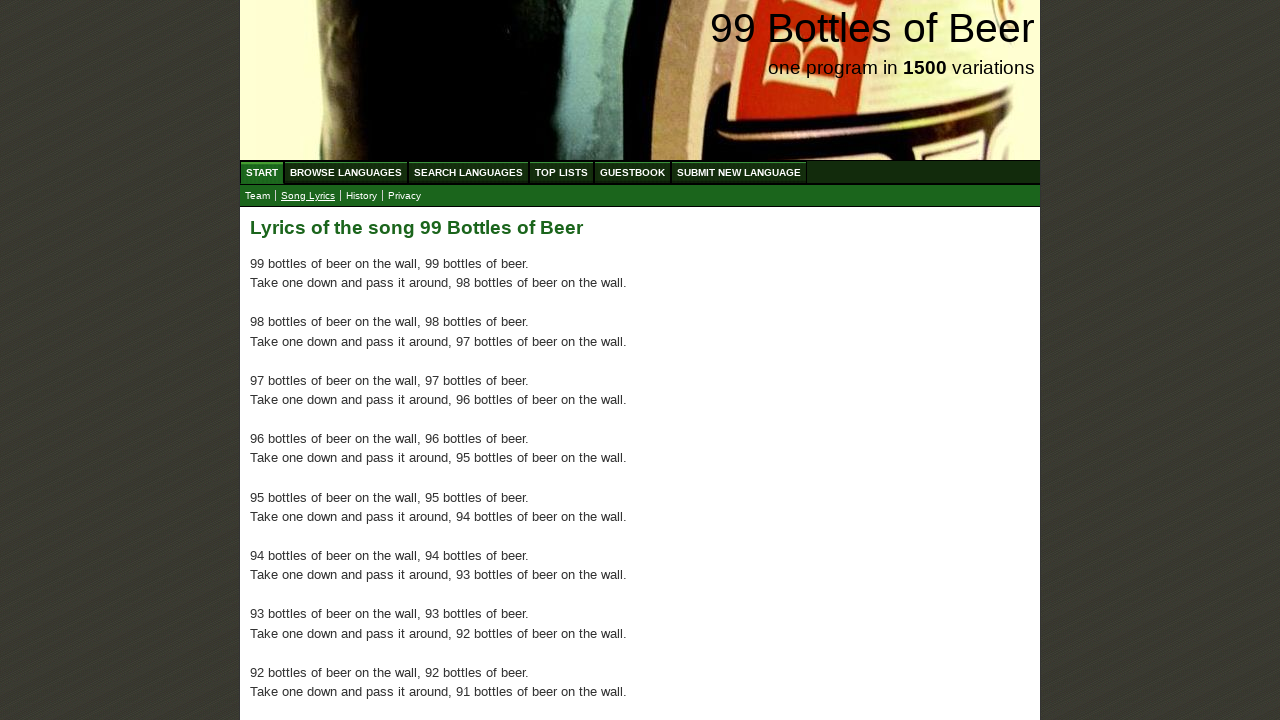

Retrieved all 100 paragraph elements containing song lyrics
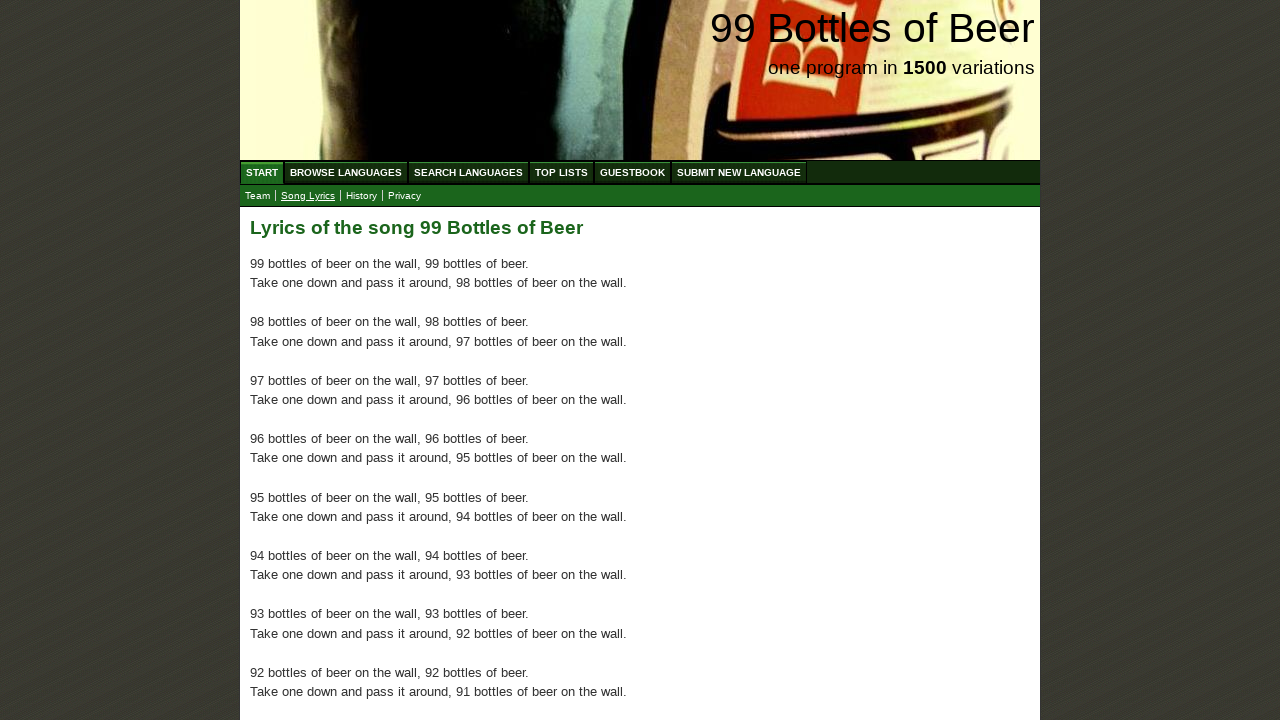

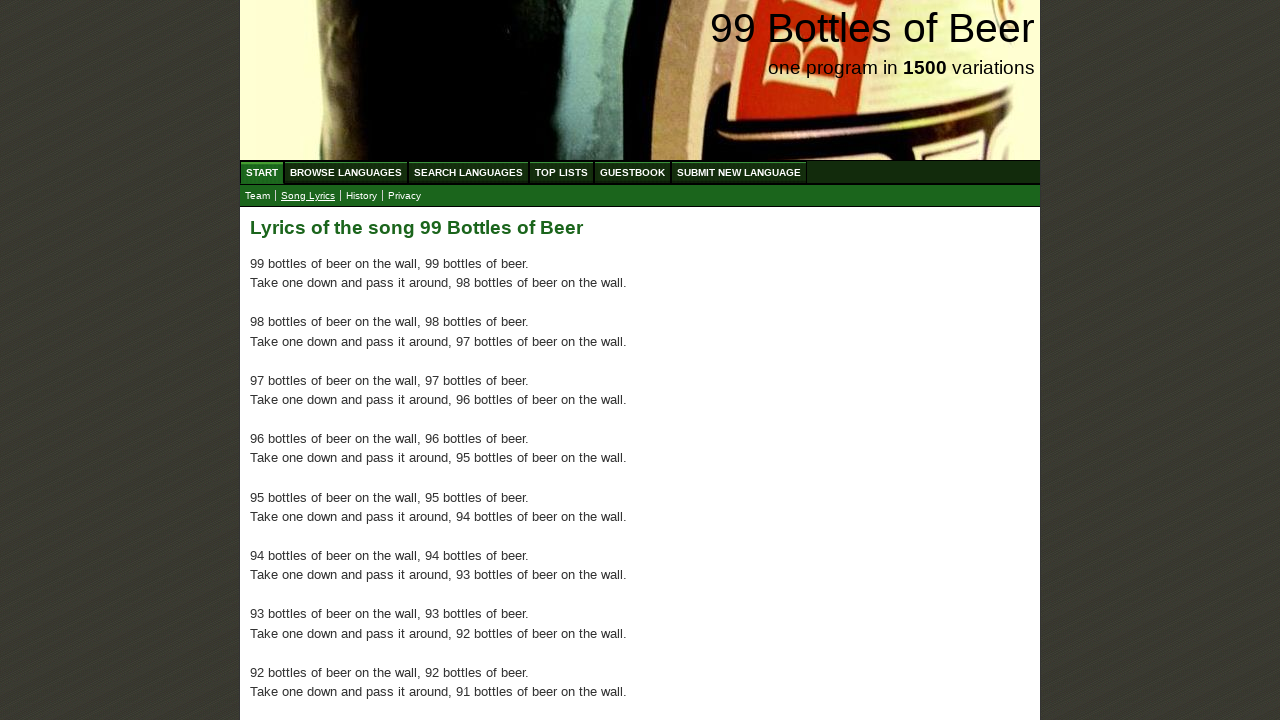